Tests adding two negative floats (-9.7 + -11.4 = -21.1) using the calculator

Starting URL: https://testsheepnz.github.io/BasicCalculator

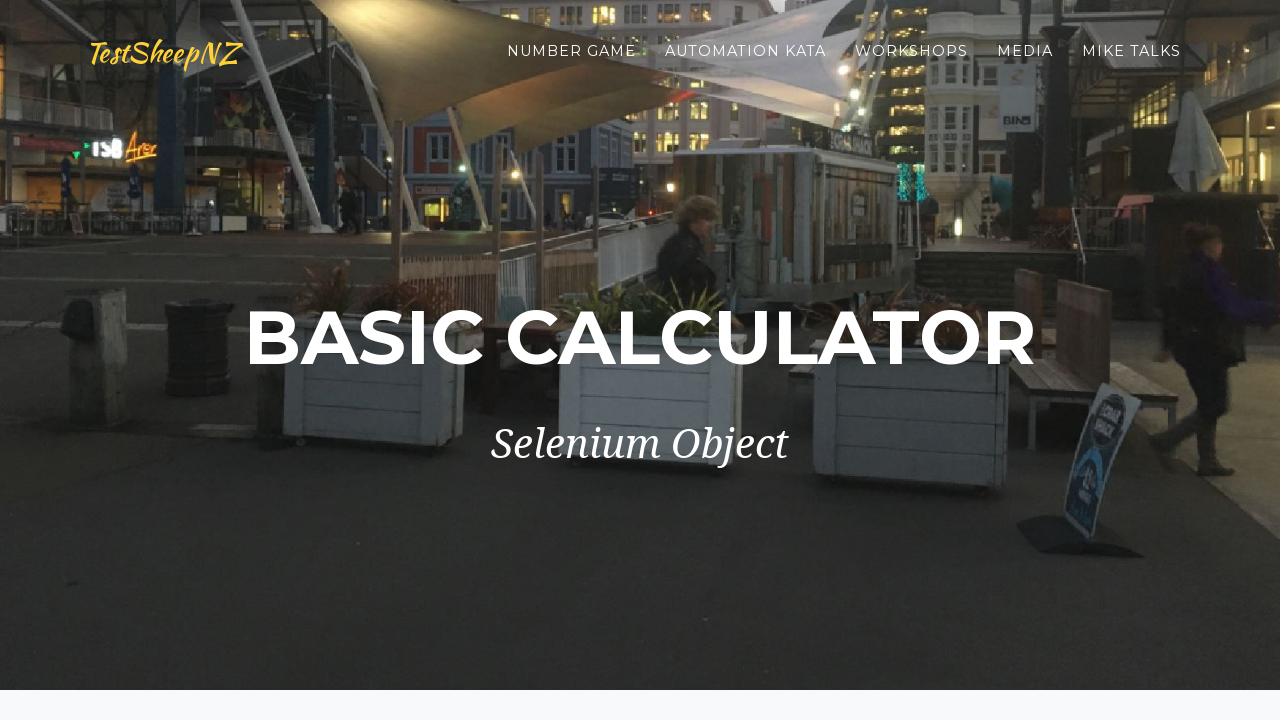

Selected 'Prototype' build version from dropdown on #selectBuild
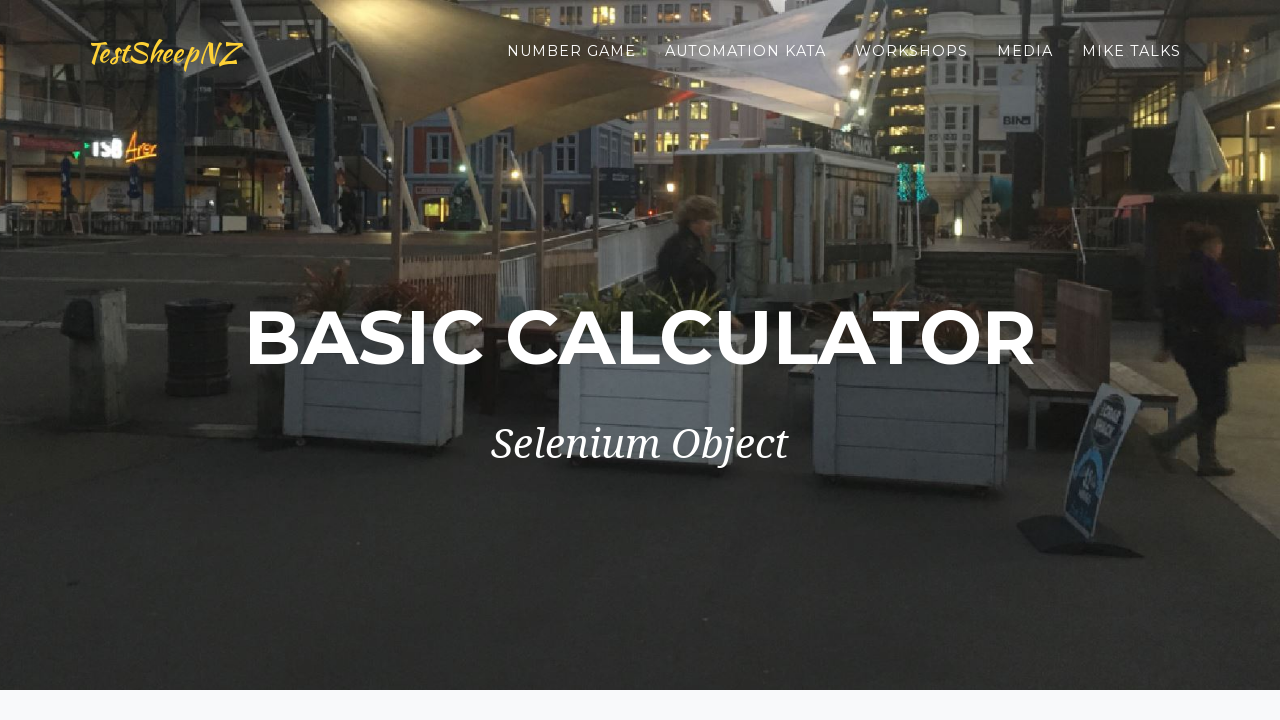

Entered first number -9.7 in number1Field on #number1Field
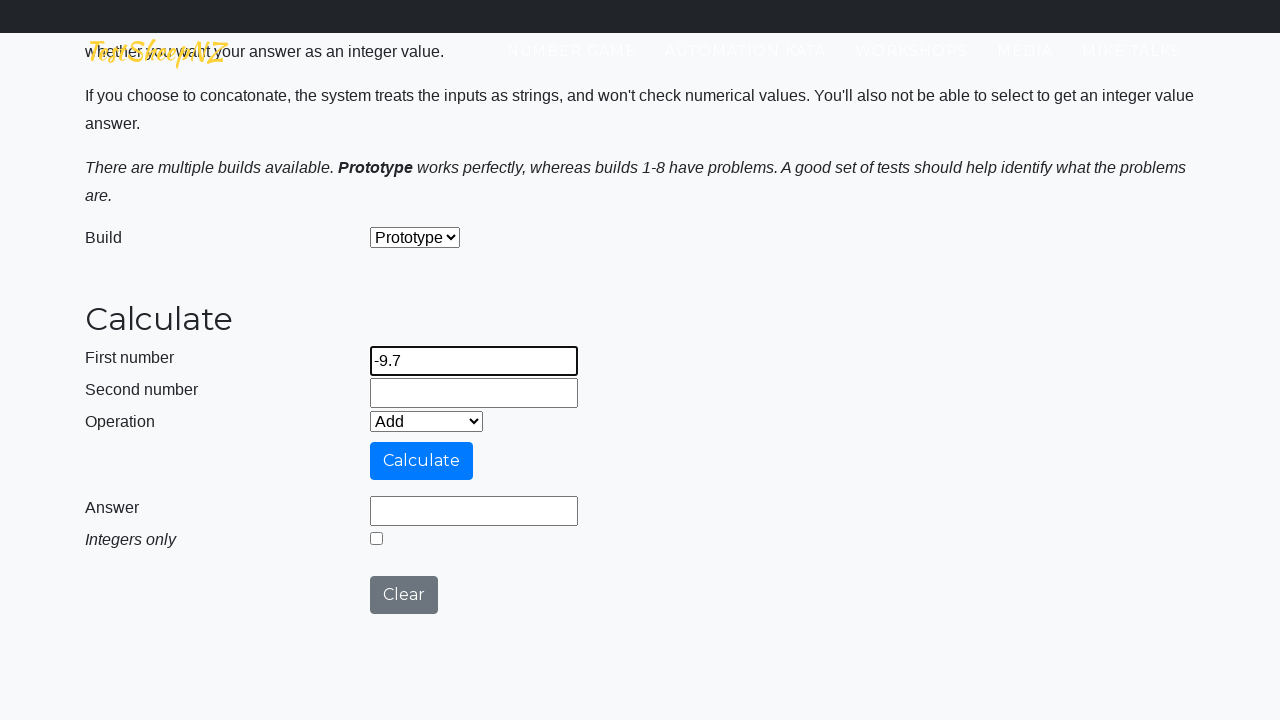

Entered second number -11.4 in number2Field on #number2Field
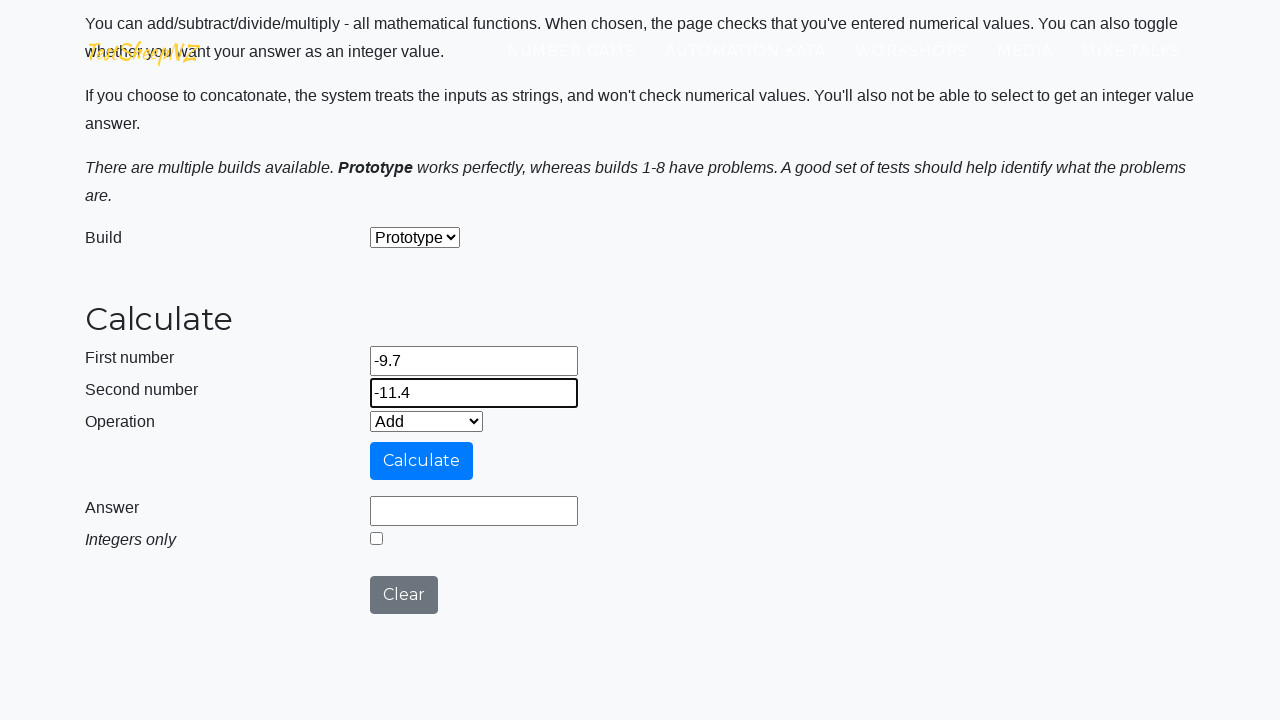

Selected 'Add' operation from dropdown on #selectOperationDropdown
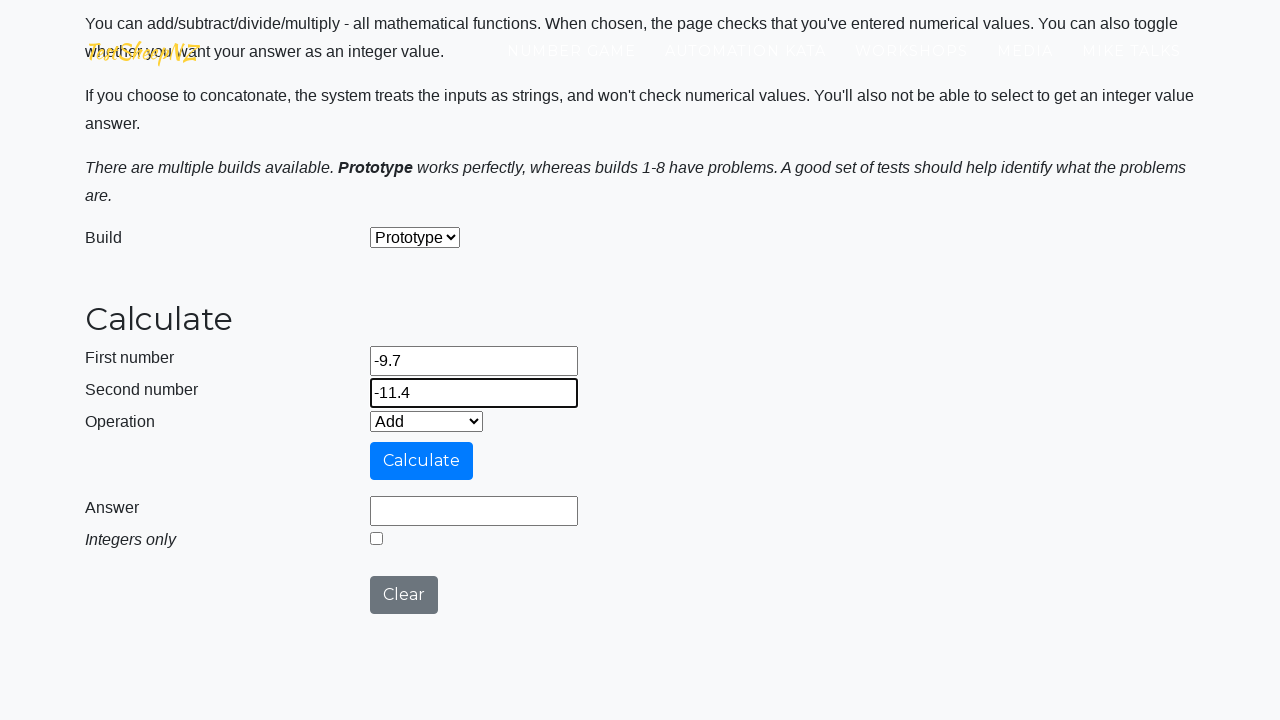

Clicked calculate button to compute result at (422, 461) on #calculateButton
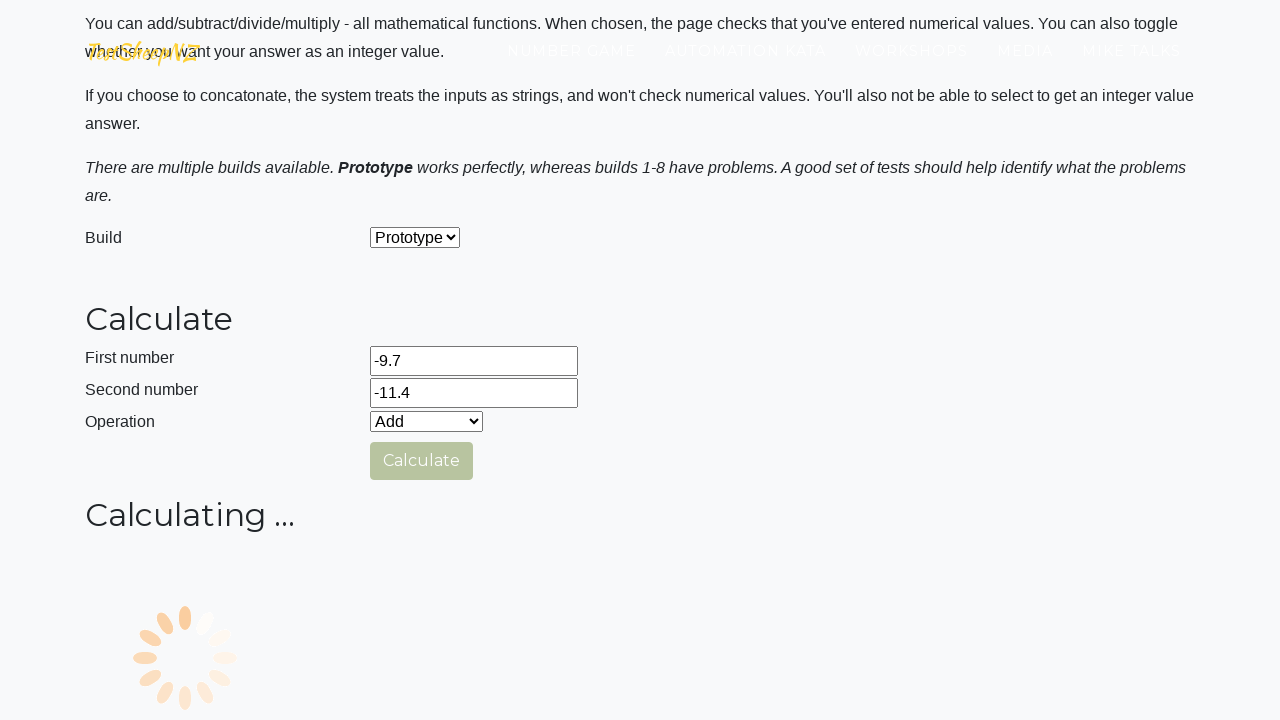

Verified that result field contains -21.1
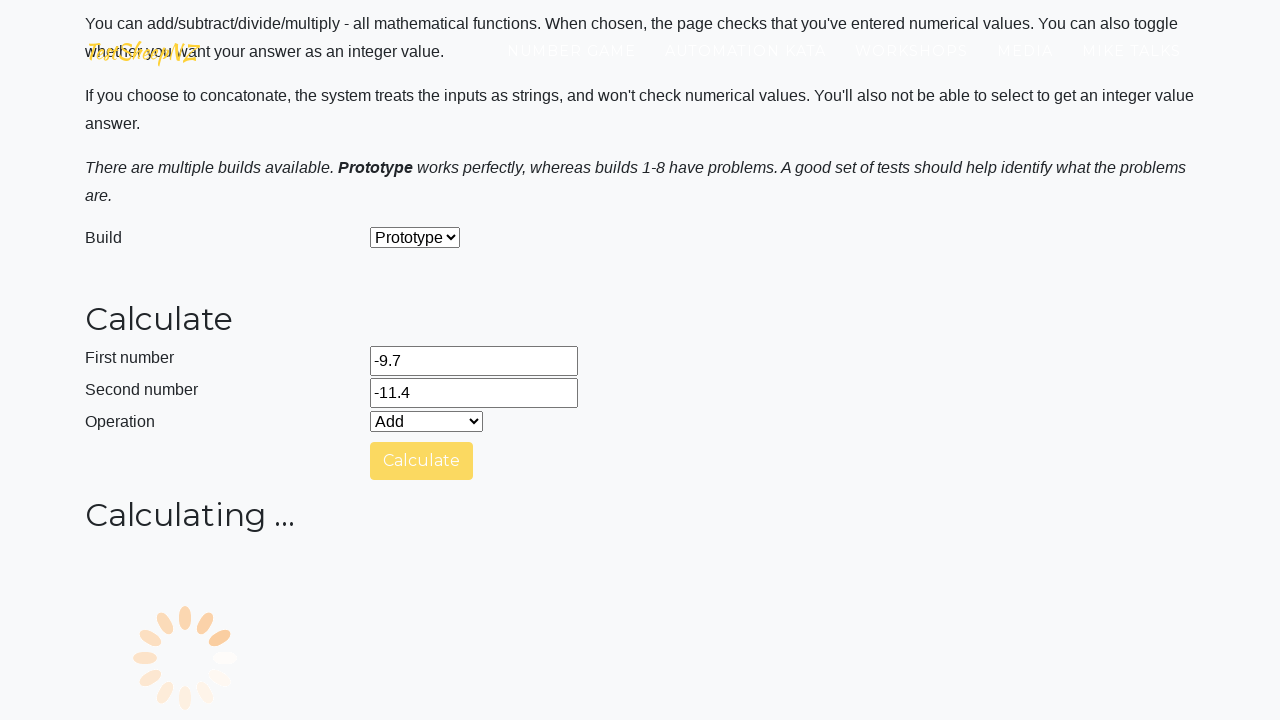

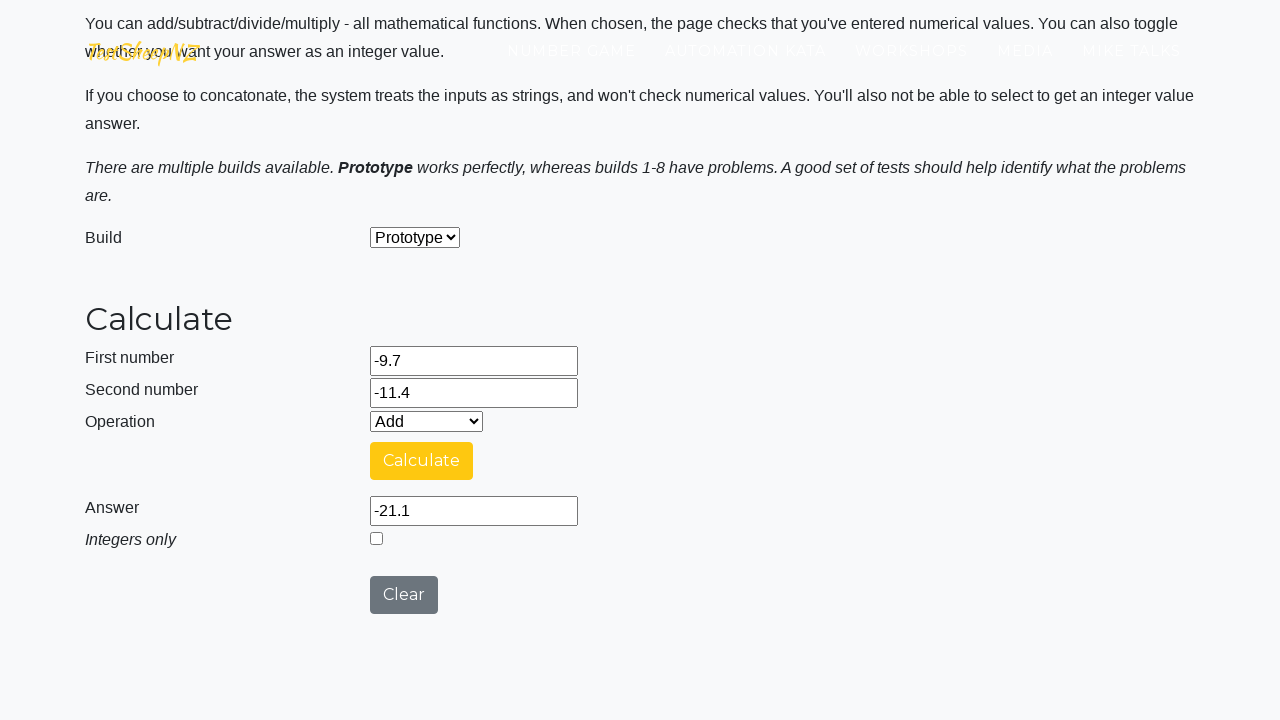